Tests dropdown selection functionality by selecting a state from the dropdown menu using index selection

Starting URL: https://suman-dynamic-html-form.netlify.app/

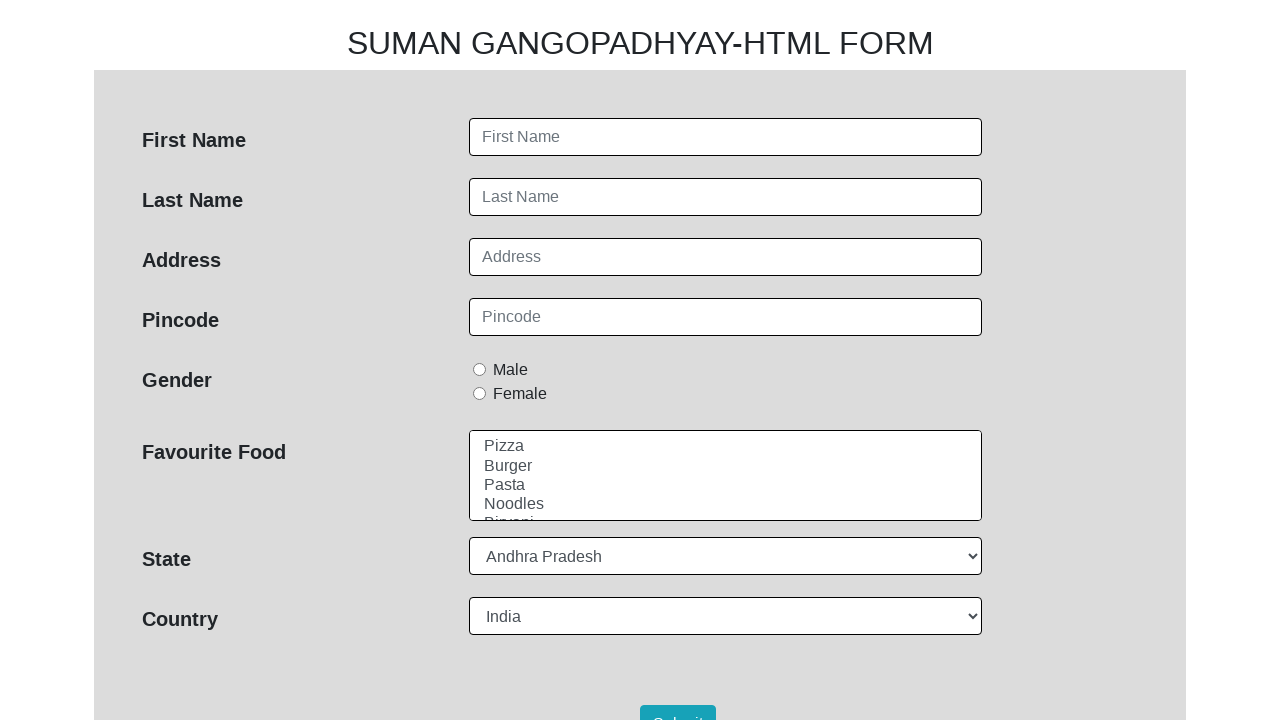

Waited for state dropdown to be available
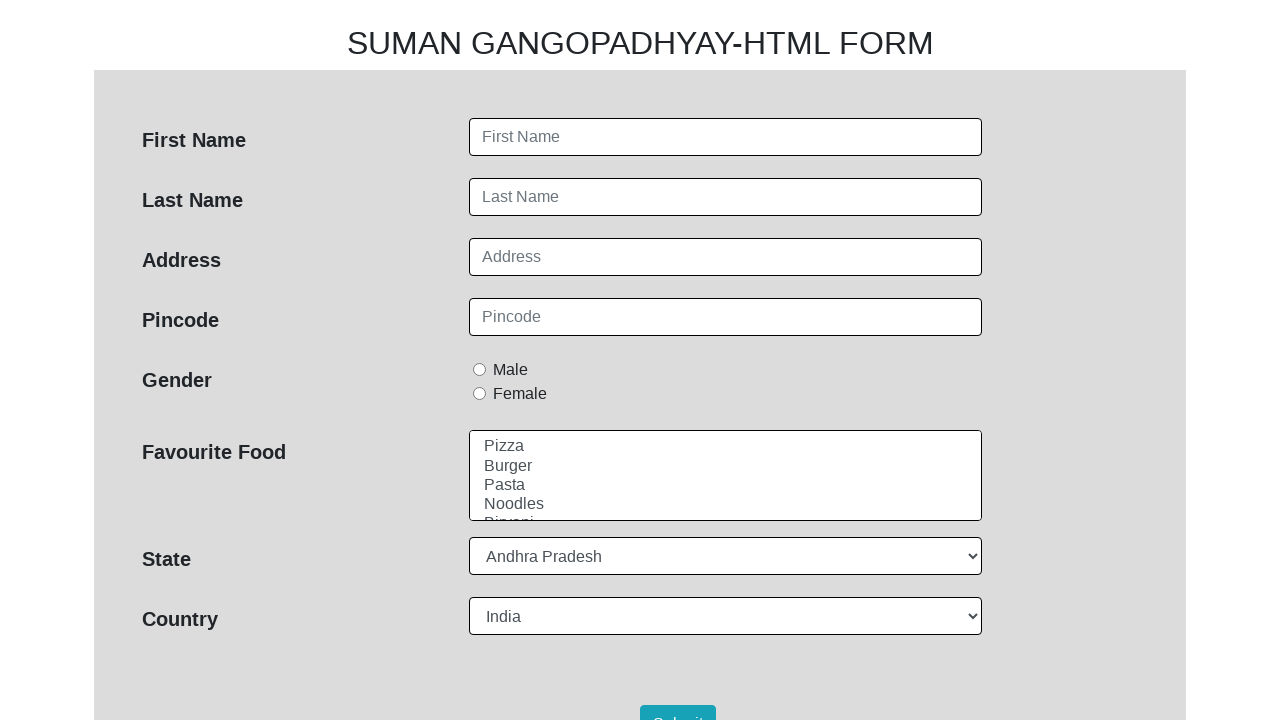

Selected state dropdown option at index 1 on #state
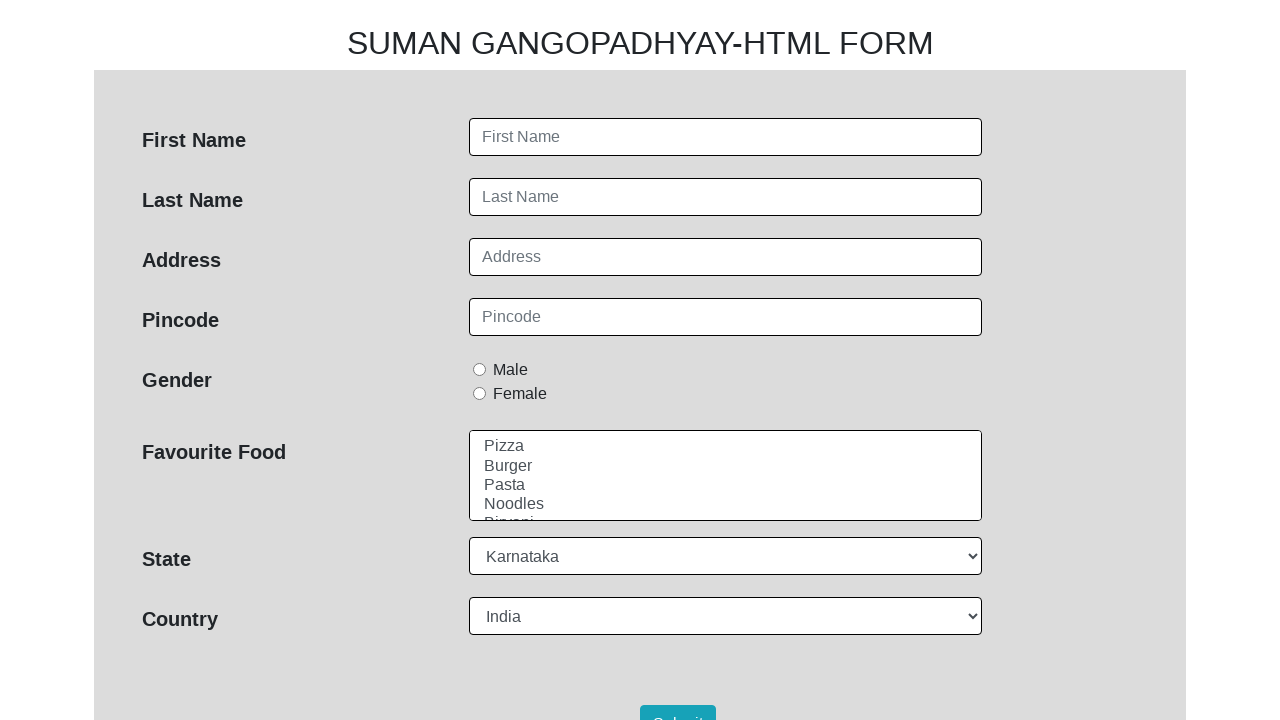

Waited 2 seconds for selection to be visible
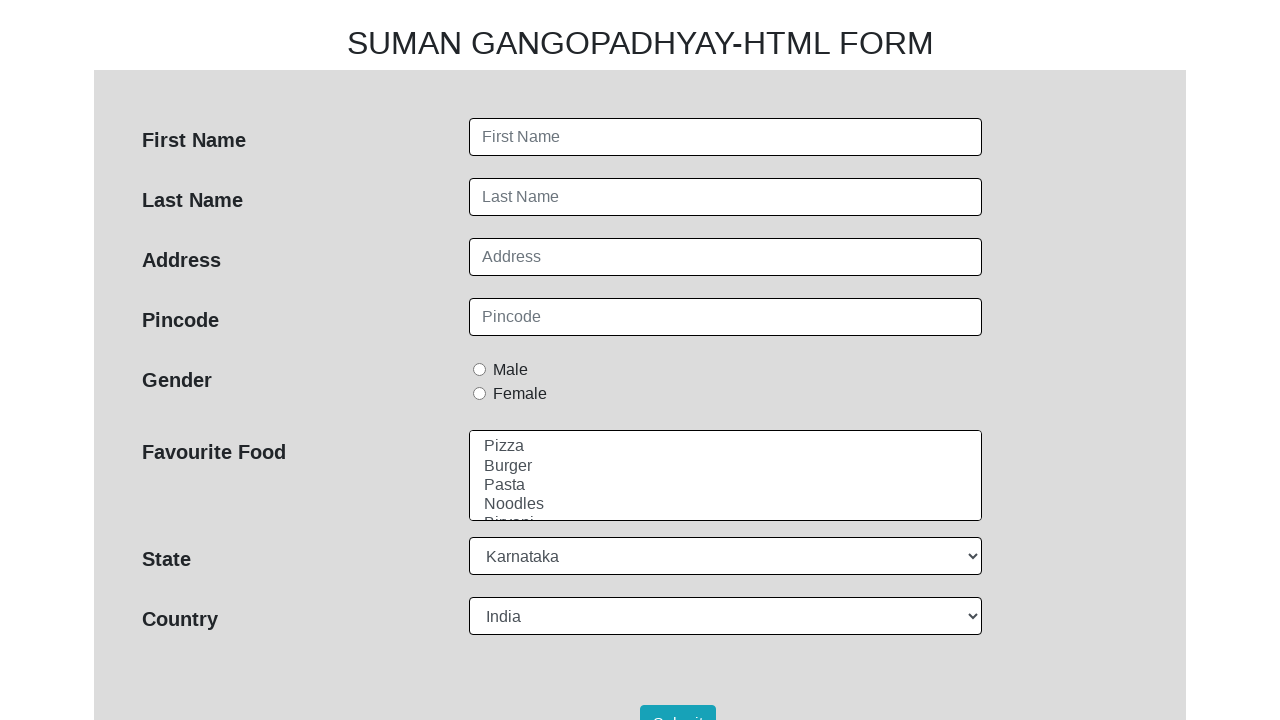

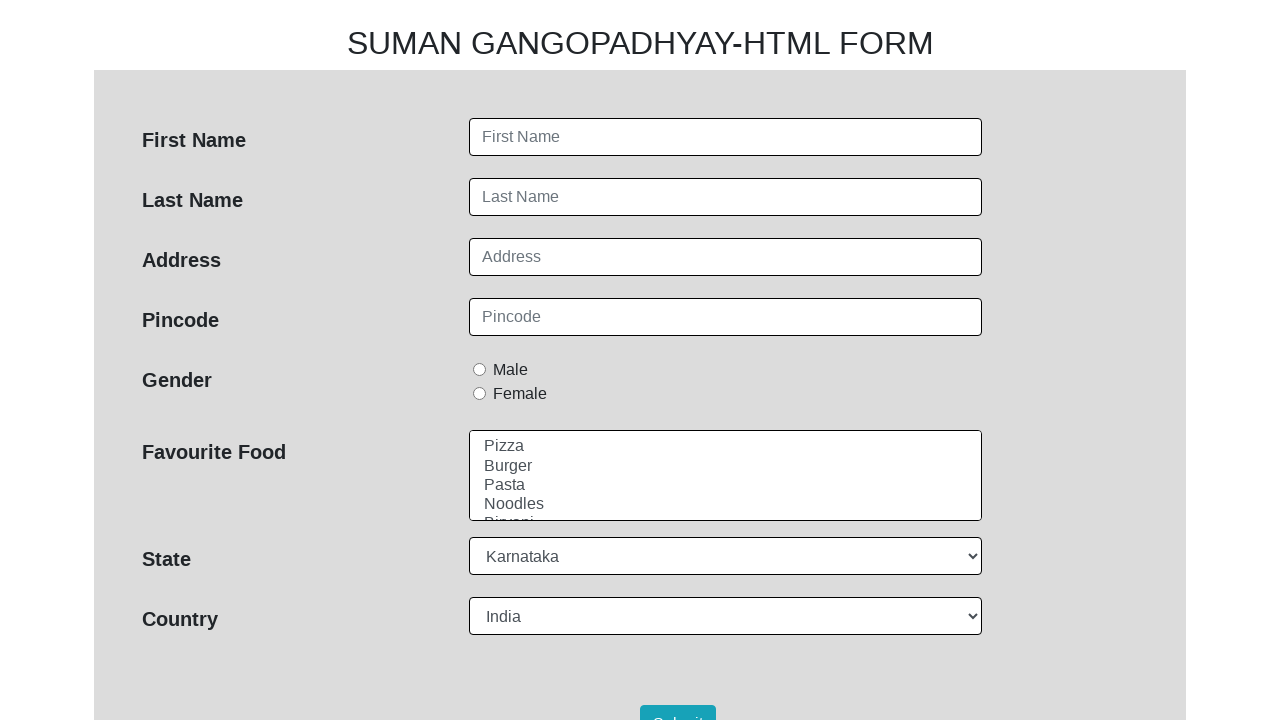